Navigates to pCloudy website and attempts to locate and read the hero section page header text.

Starting URL: https://pcloudy.com

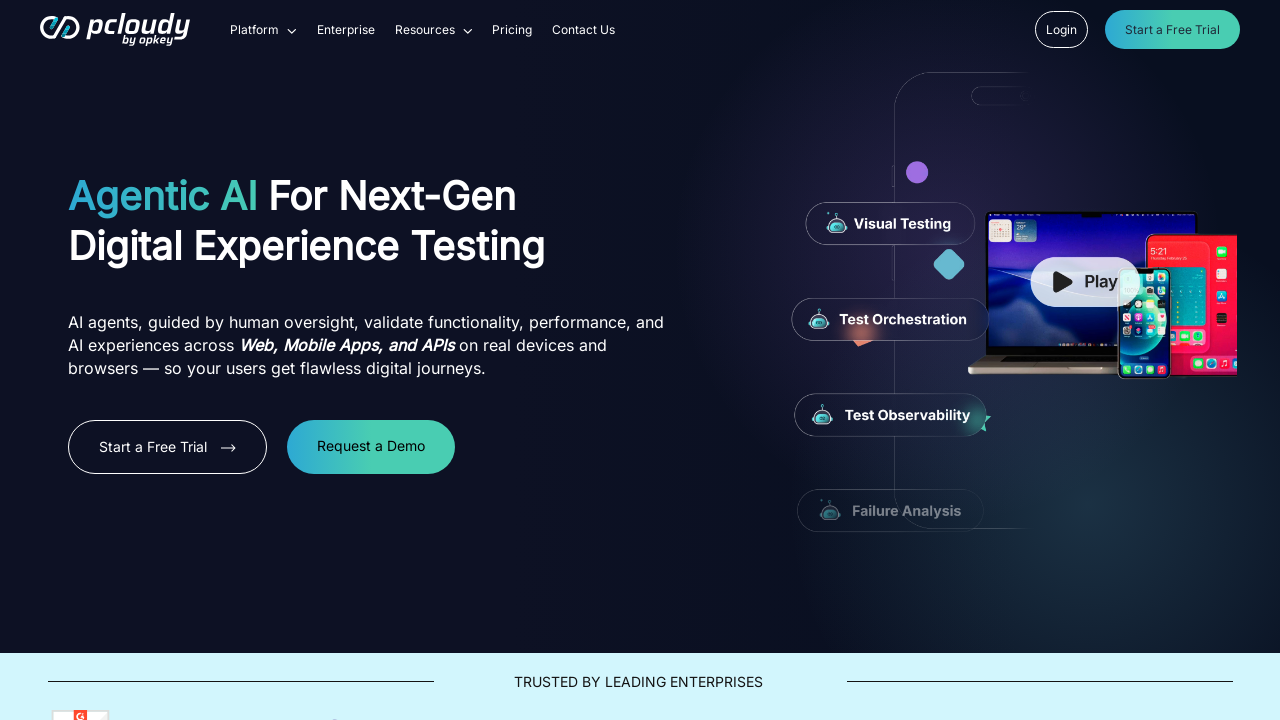

Waited for page to load (domcontentloaded)
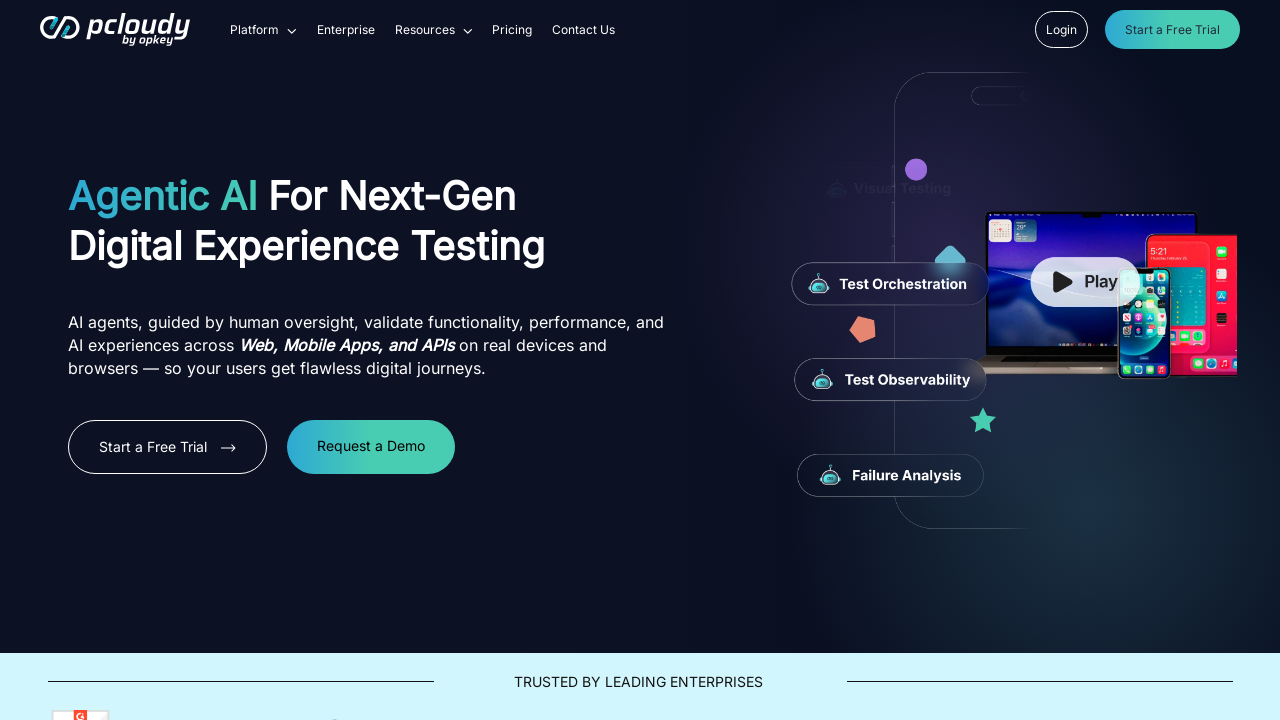

Located and retrieved hero section header text from #page .hero_sec-bg h1
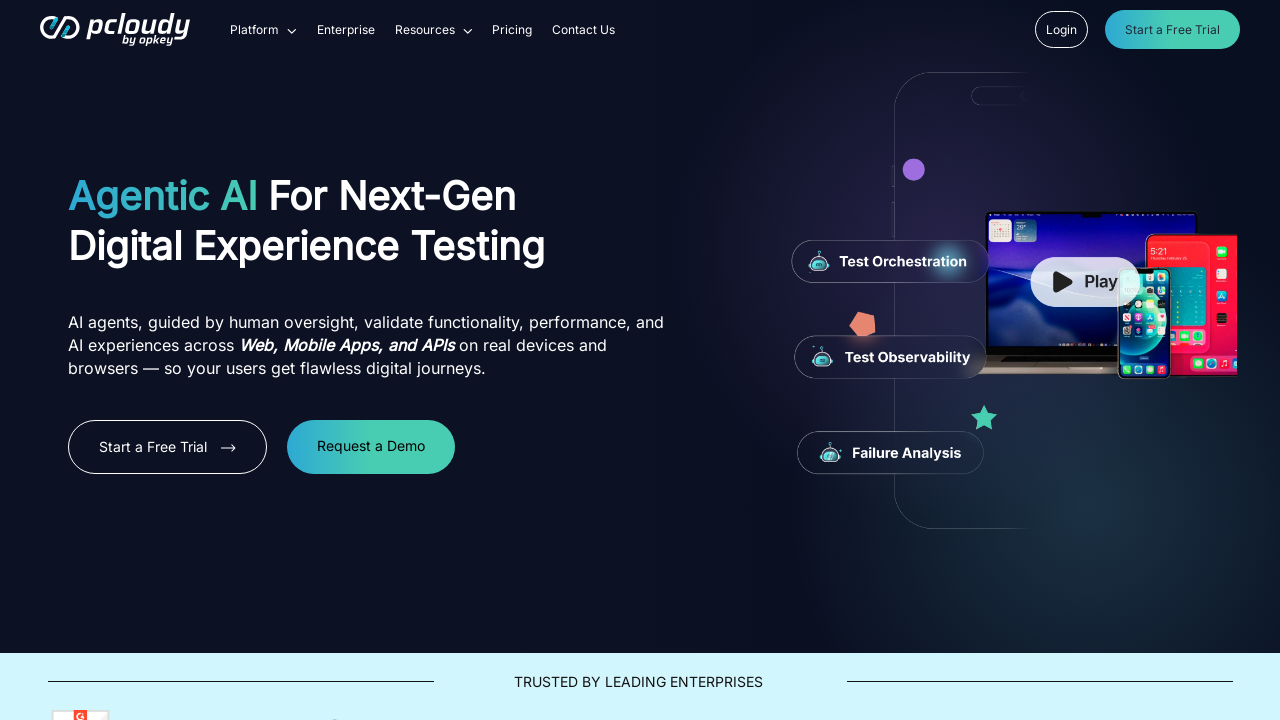

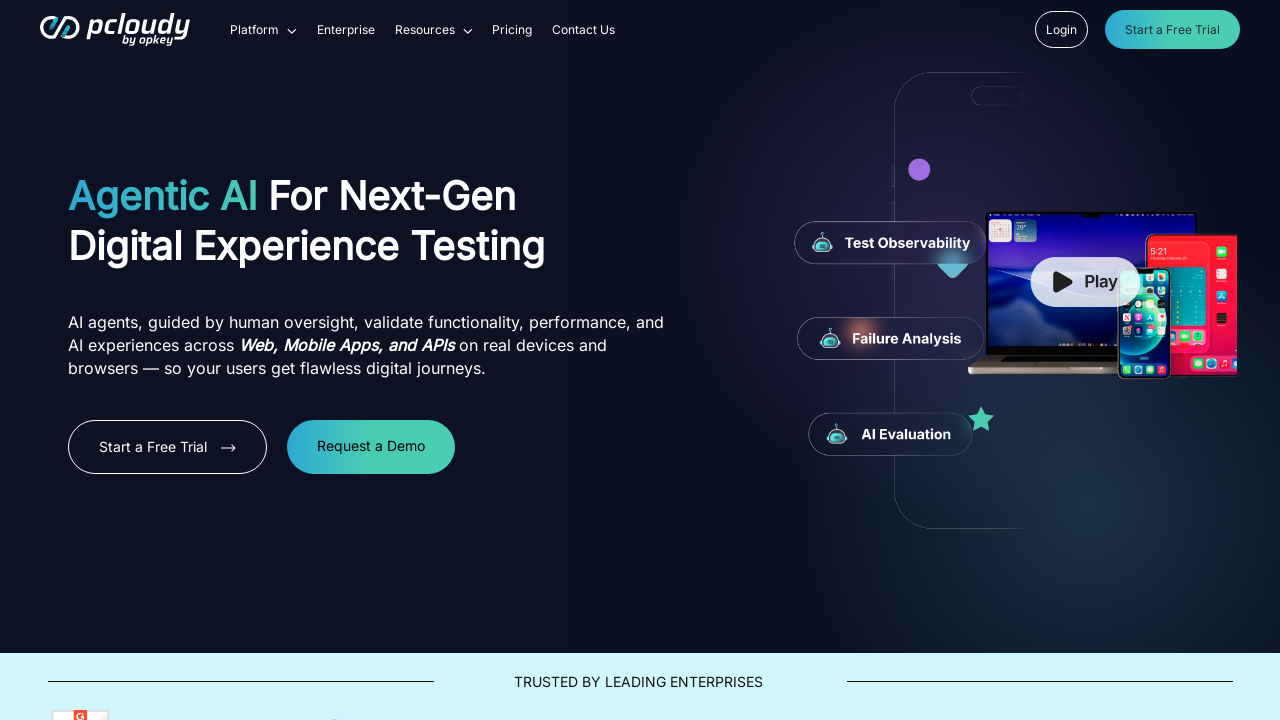